Comprehensive test of a TodoMVC application that adds multiple todos, marks some as complete, navigates between filter views (all/active/completed), edits a todo item, and clears completed todos.

Starting URL: https://demo.playwright.dev/todomvc/

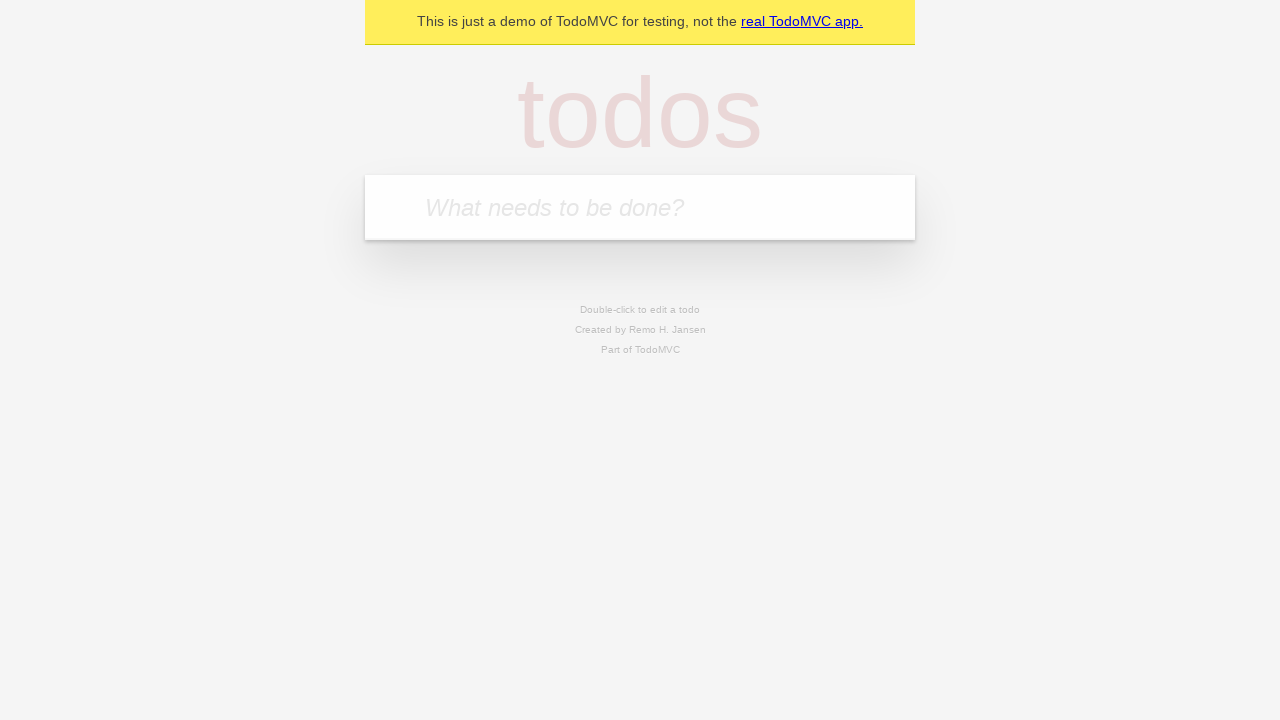

Filled new todo input with 'Learn Playwright basics' on .new-todo
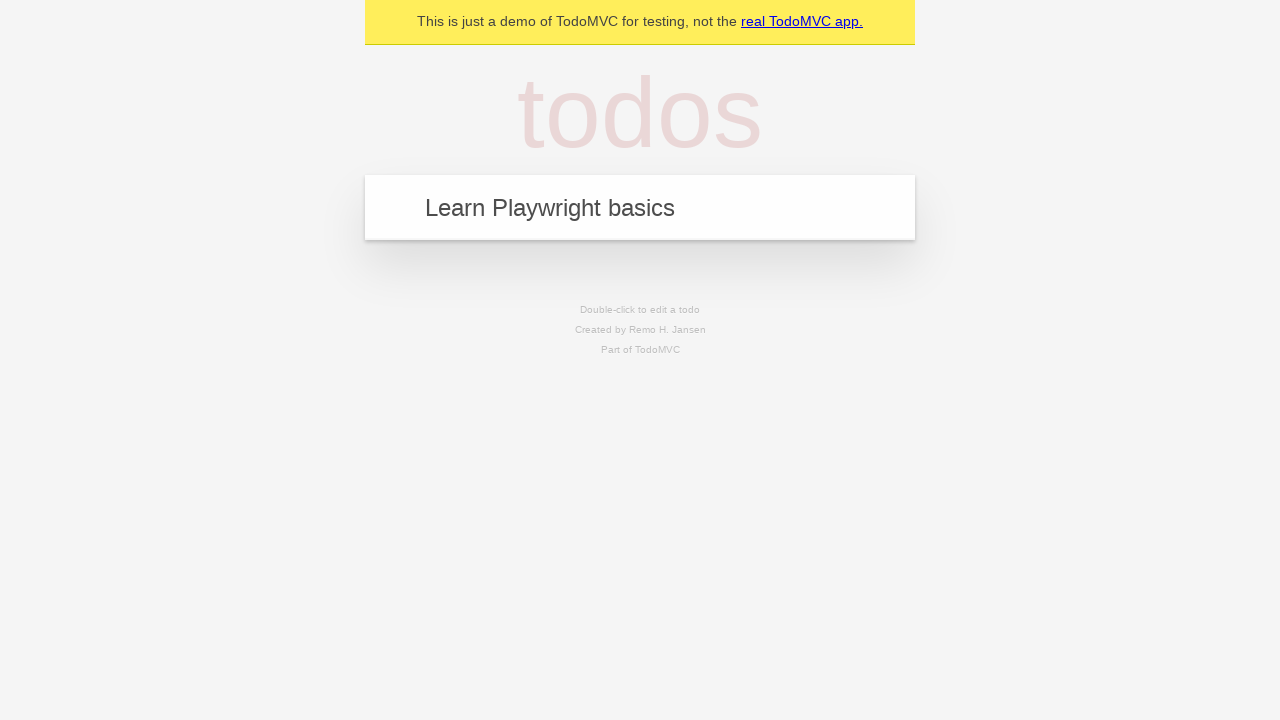

Pressed Enter to add todo 'Learn Playwright basics'
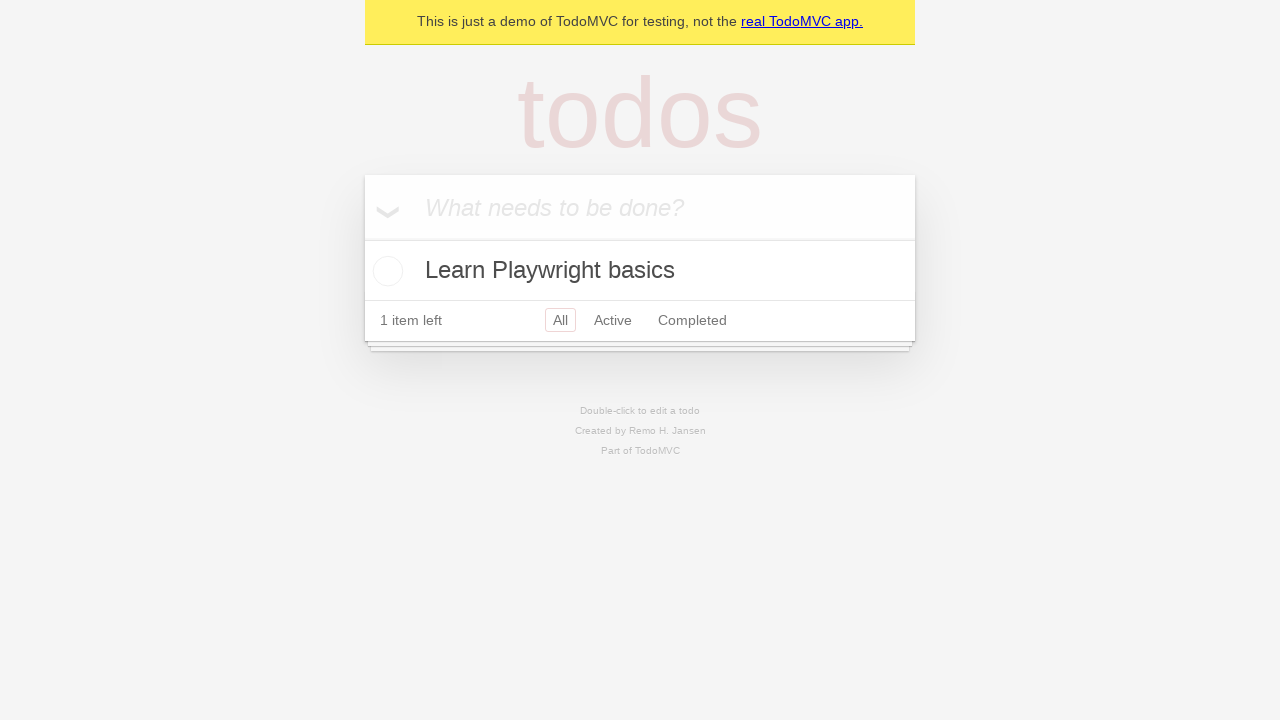

Filled new todo input with 'Practice browser interactions' on .new-todo
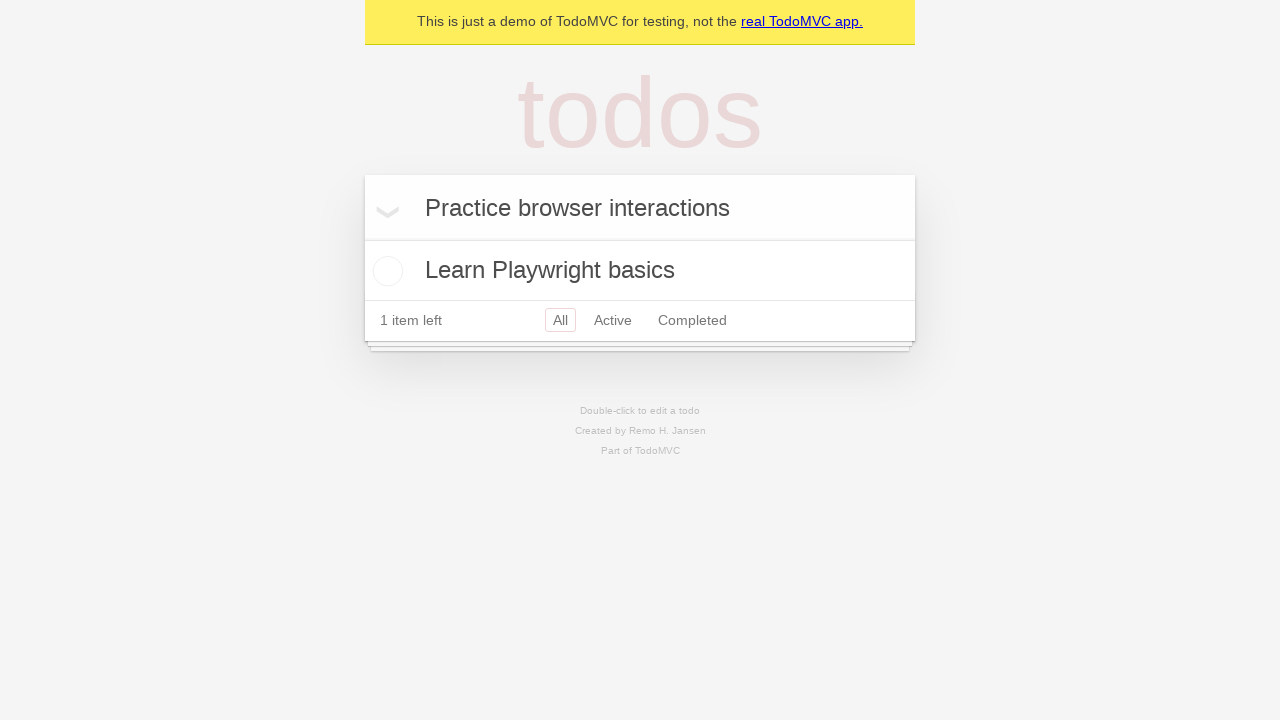

Pressed Enter to add todo 'Practice browser interactions'
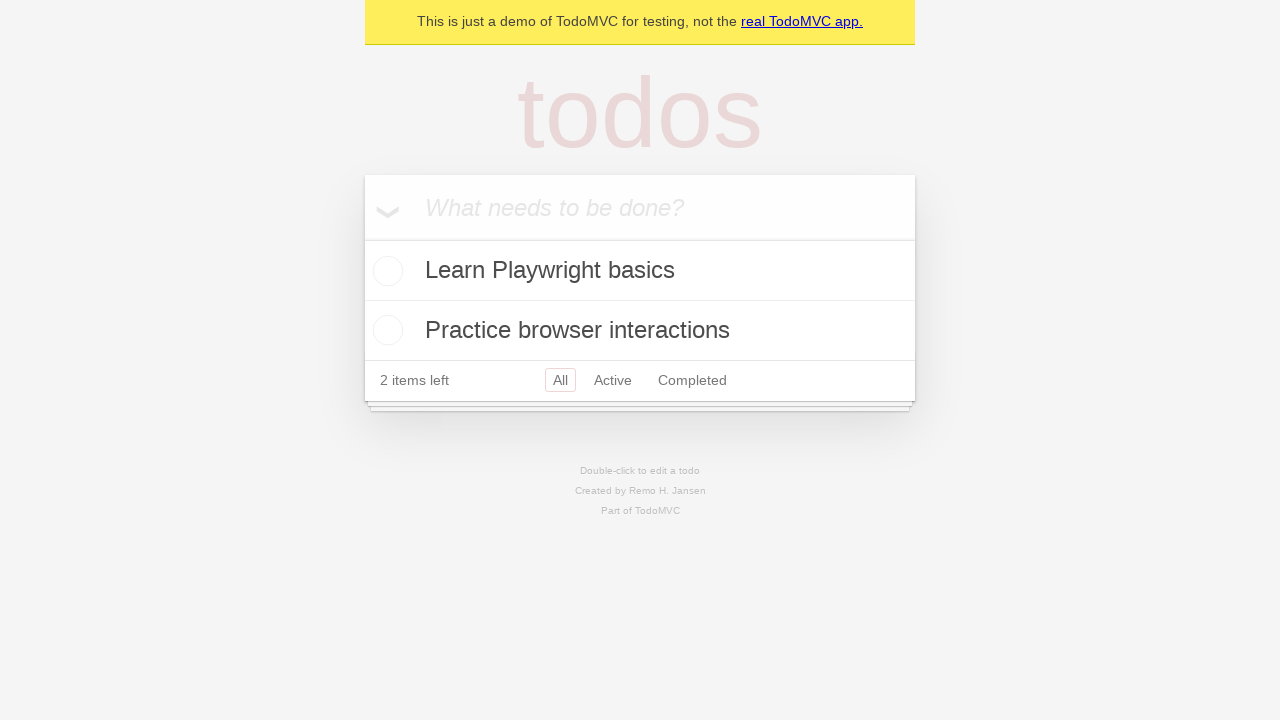

Filled new todo input with 'Master navigation techniques' on .new-todo
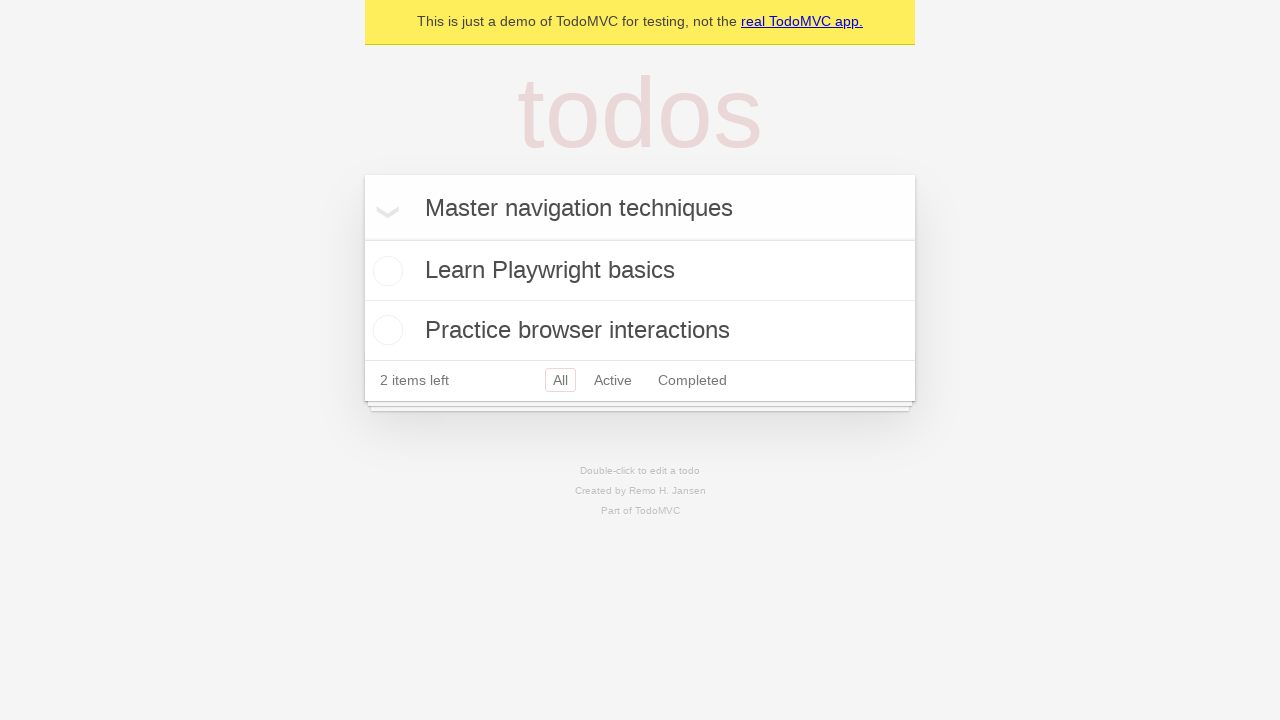

Pressed Enter to add todo 'Master navigation techniques'
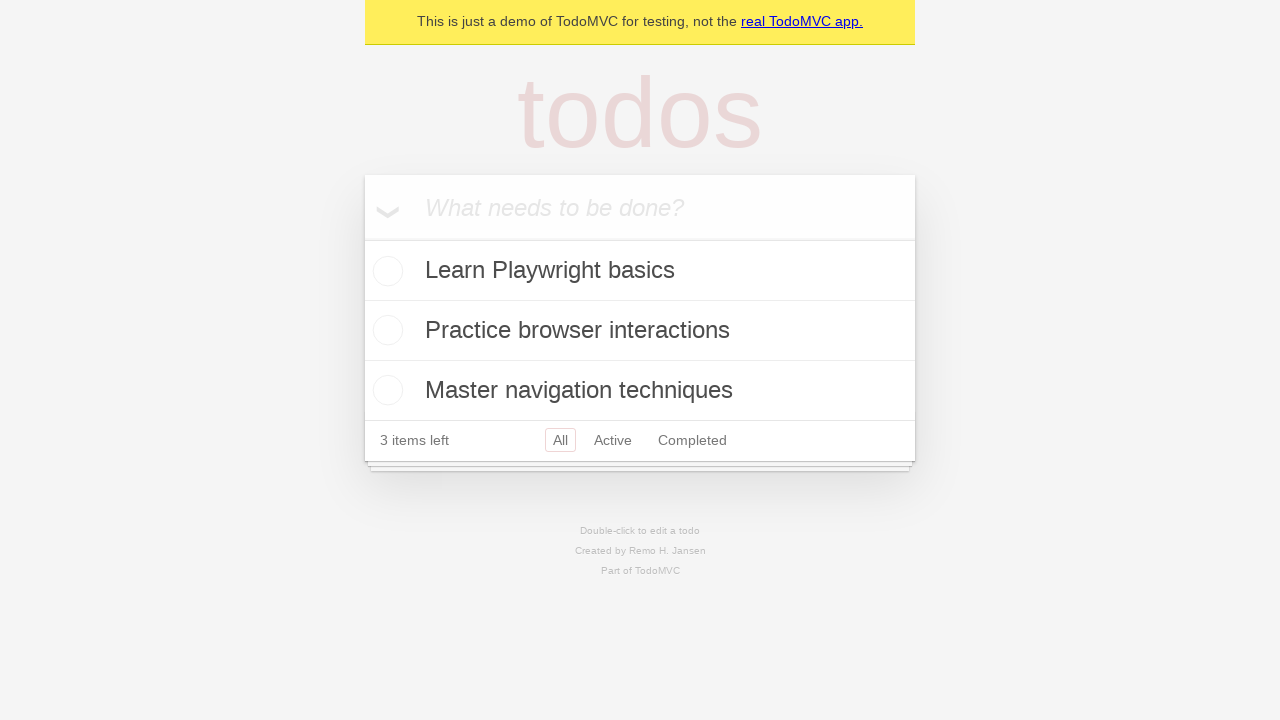

Filled new todo input with 'Complete all labs' on .new-todo
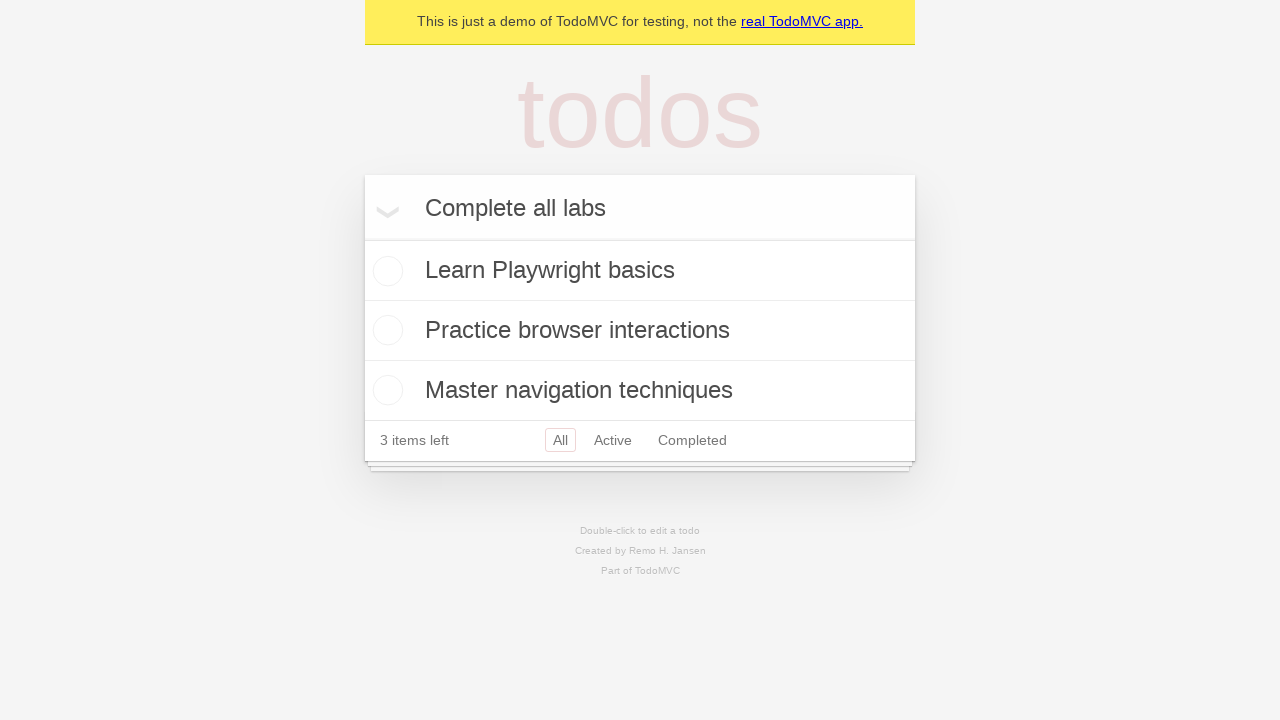

Pressed Enter to add todo 'Complete all labs'
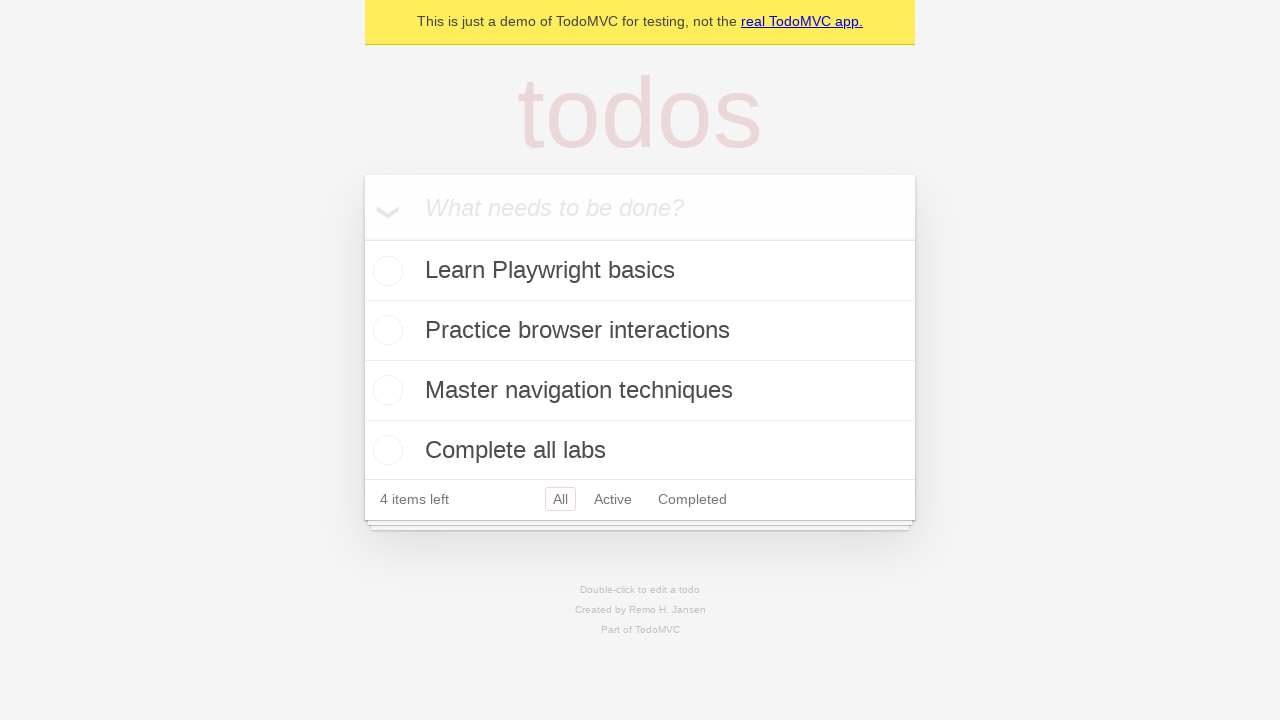

All four todos have been added to the list
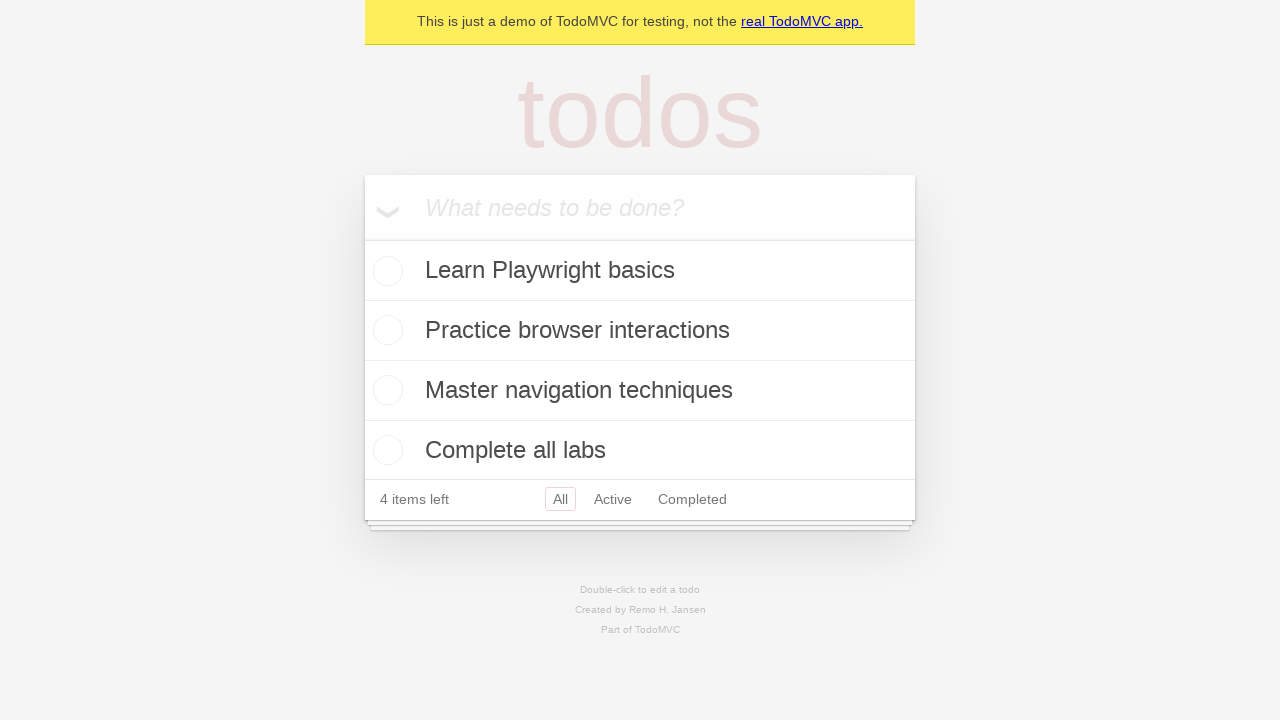

Marked first todo as complete at (385, 271) on .todo-list li >> nth=0 >> .toggle
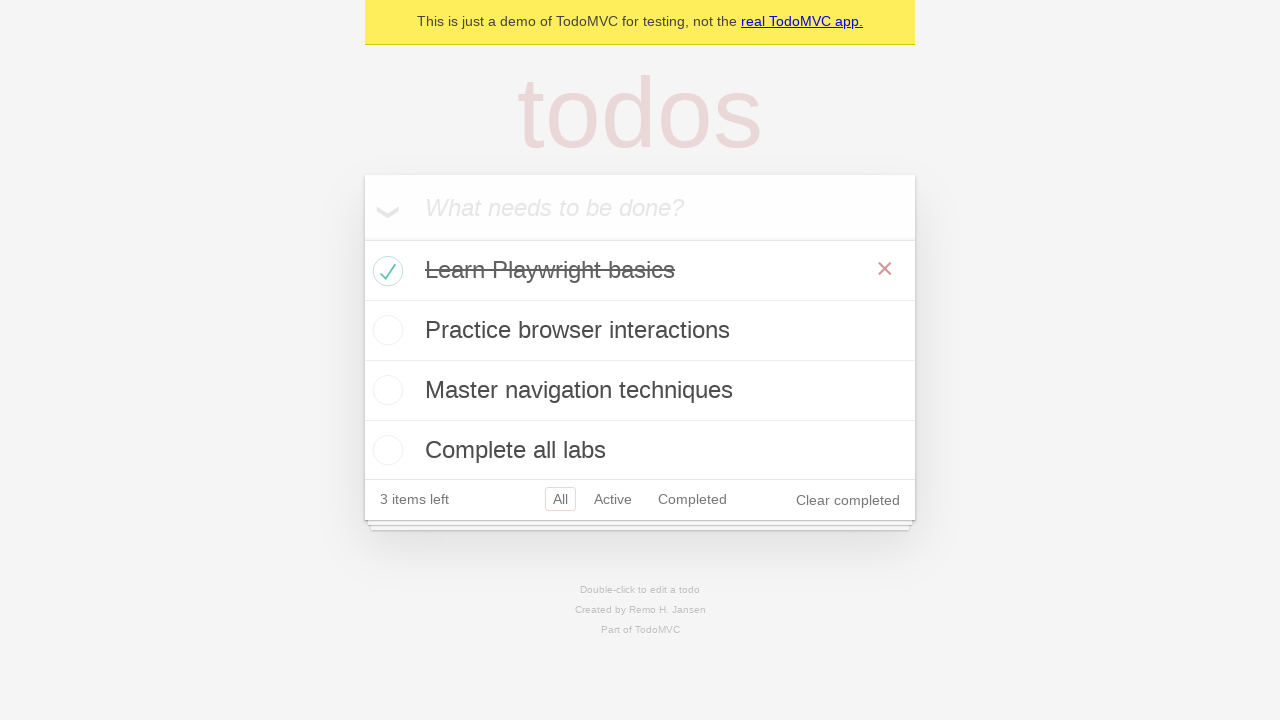

Marked second todo as complete at (385, 330) on .todo-list li >> nth=1 >> .toggle
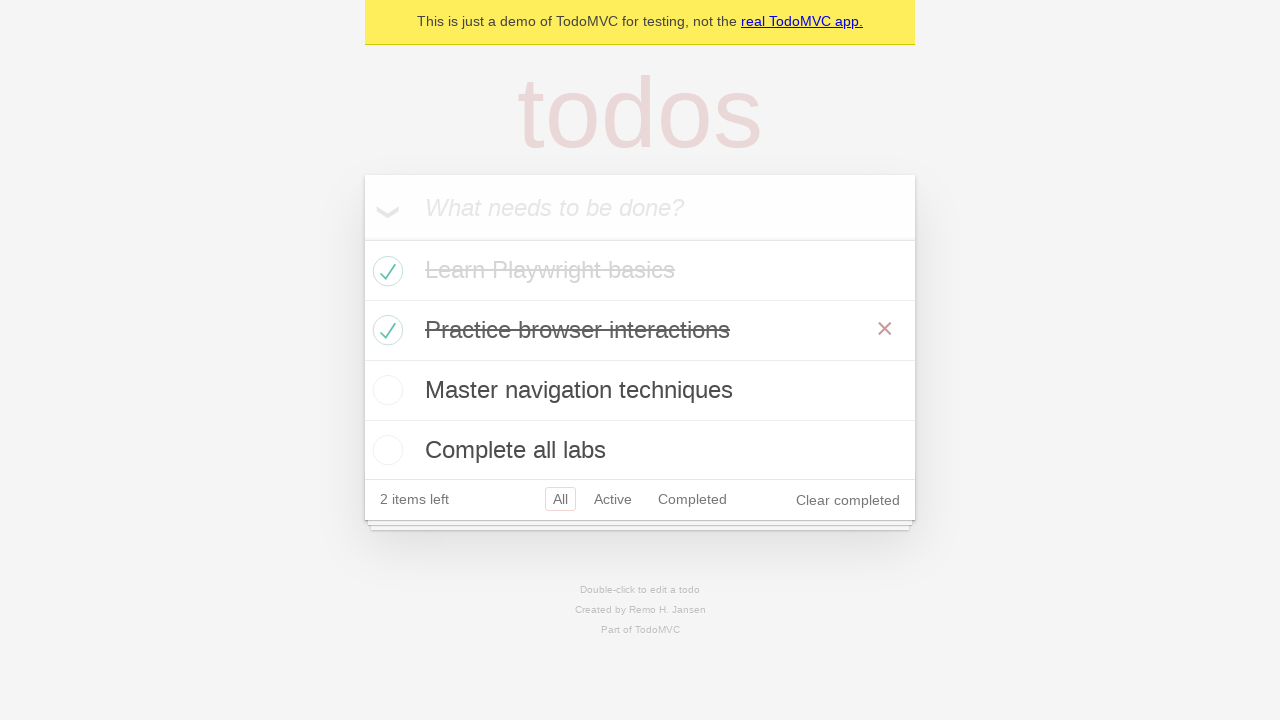

Clicked on 'Active' filter to view active todos at (613, 499) on a[href="#/active"]
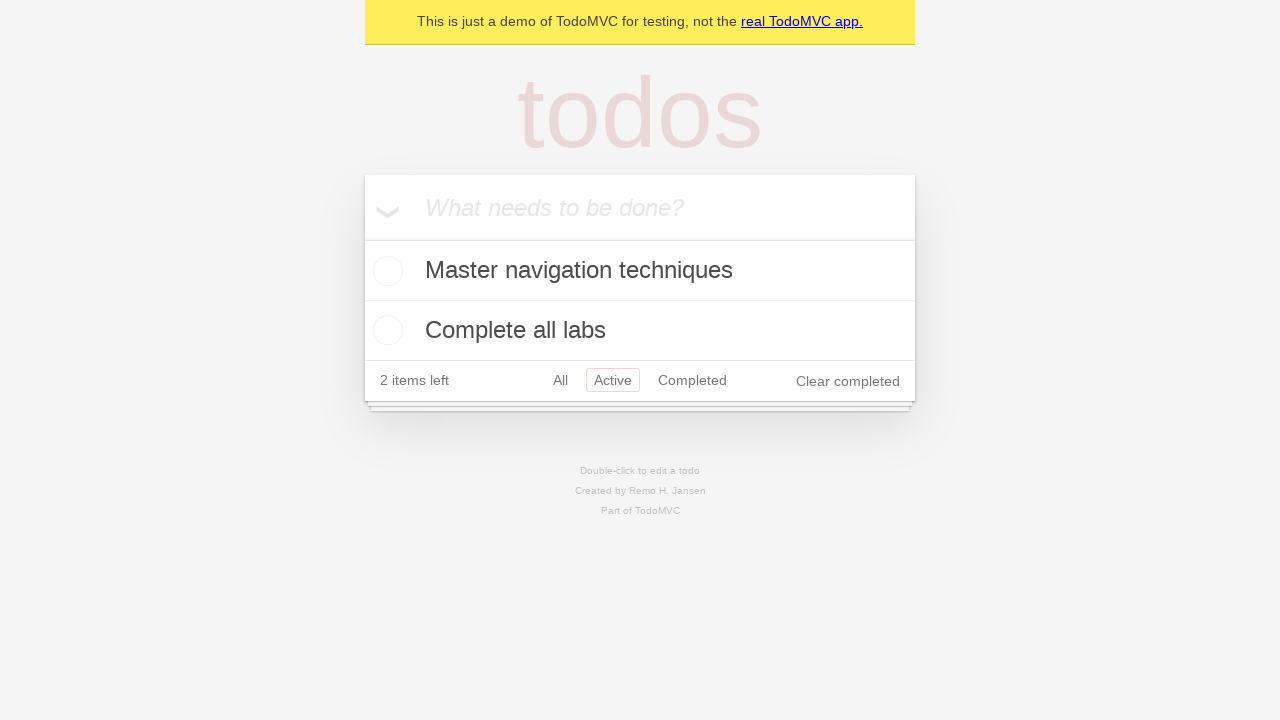

Active filter has been applied
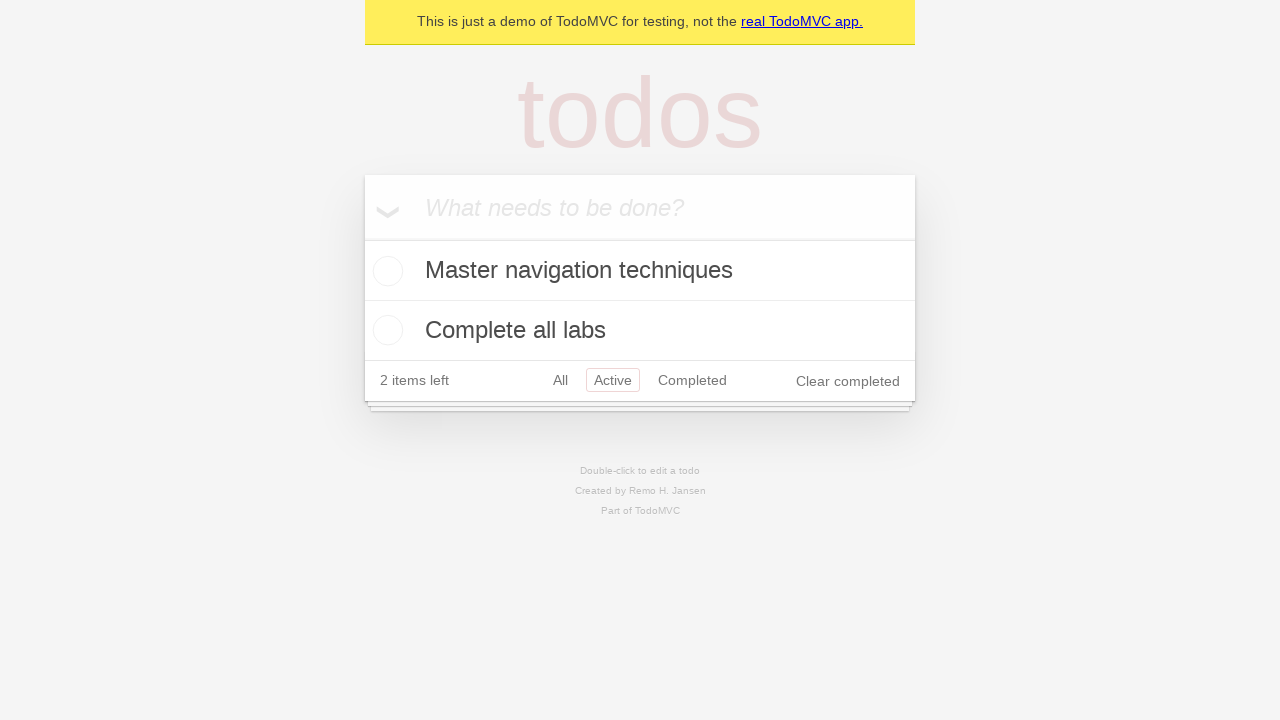

Clicked on 'Completed' filter to view completed todos at (692, 380) on a[href="#/completed"]
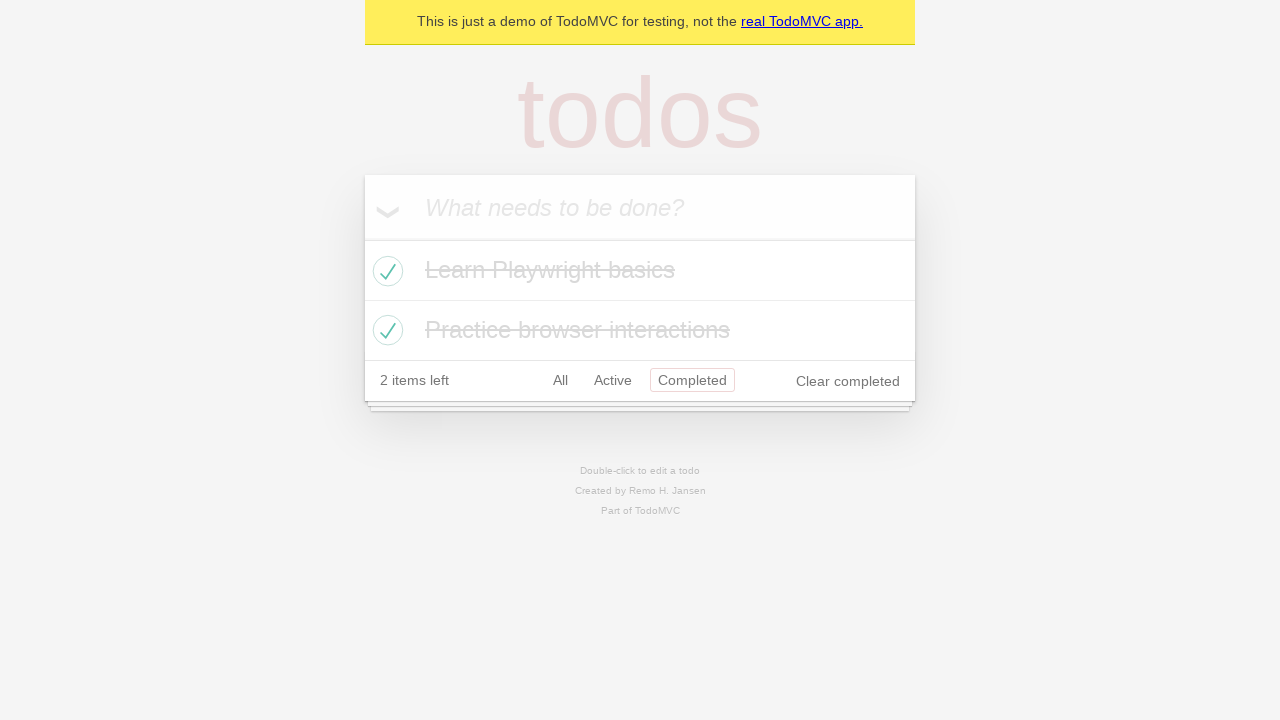

Completed filter has been applied
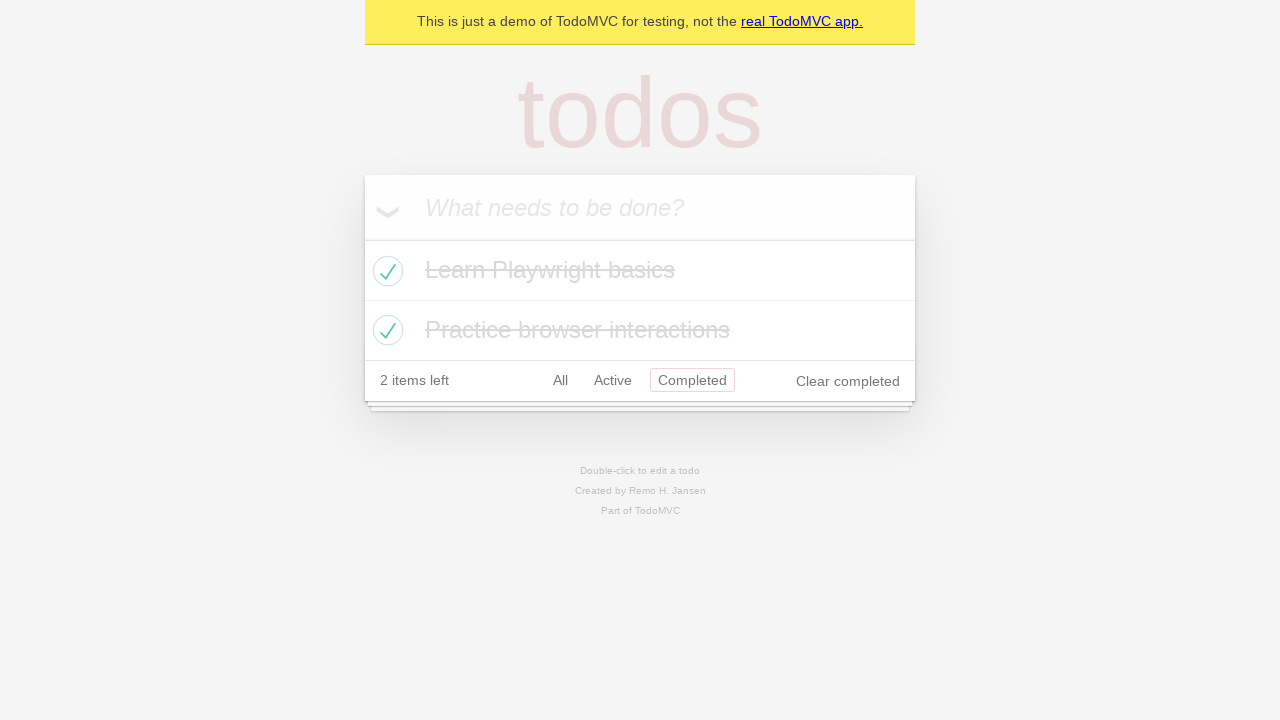

Clicked on 'All' filter to view all todos at (560, 380) on a[href="#/"]
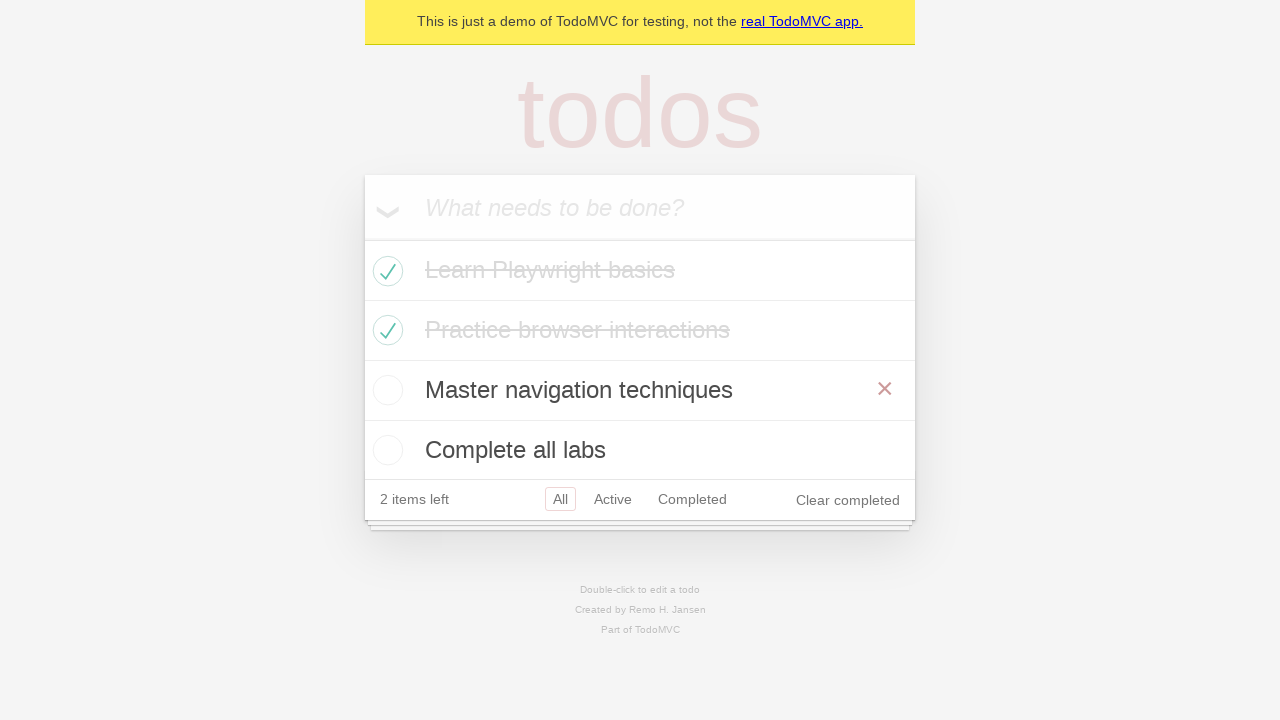

All todos filter has been applied
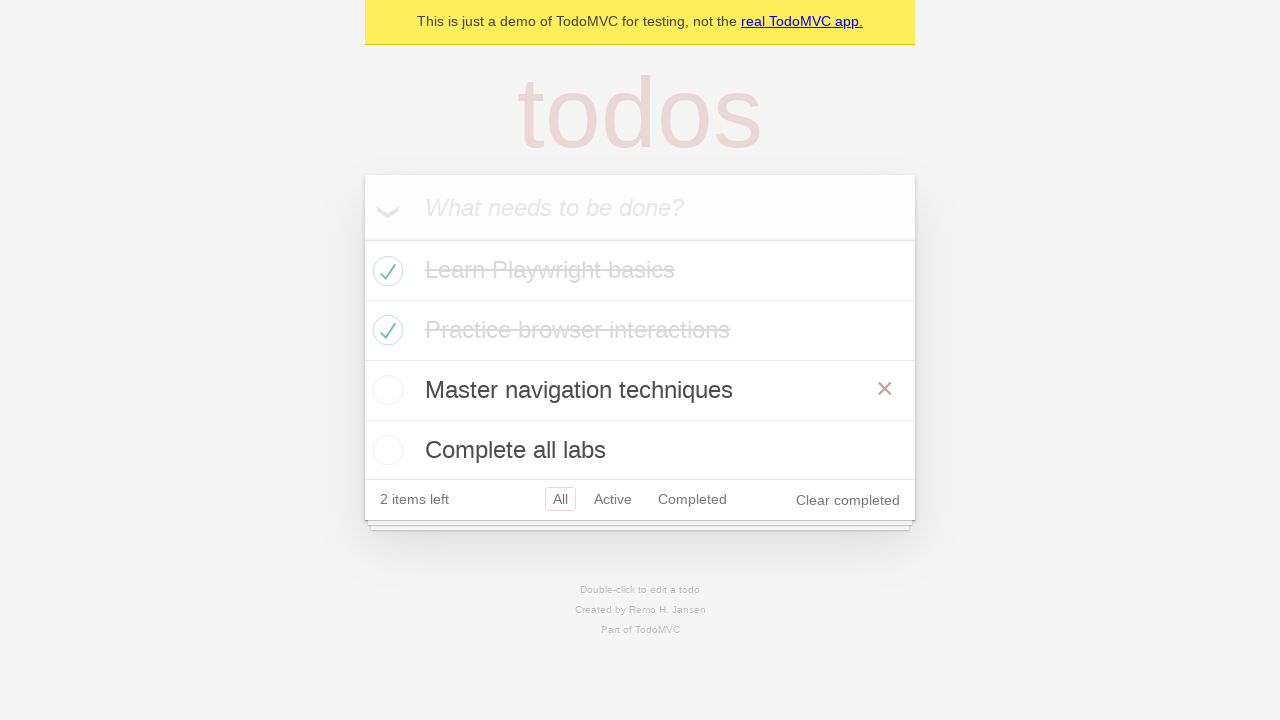

Double-clicked third todo to enter edit mode at (640, 391) on .todo-list li >> nth=2
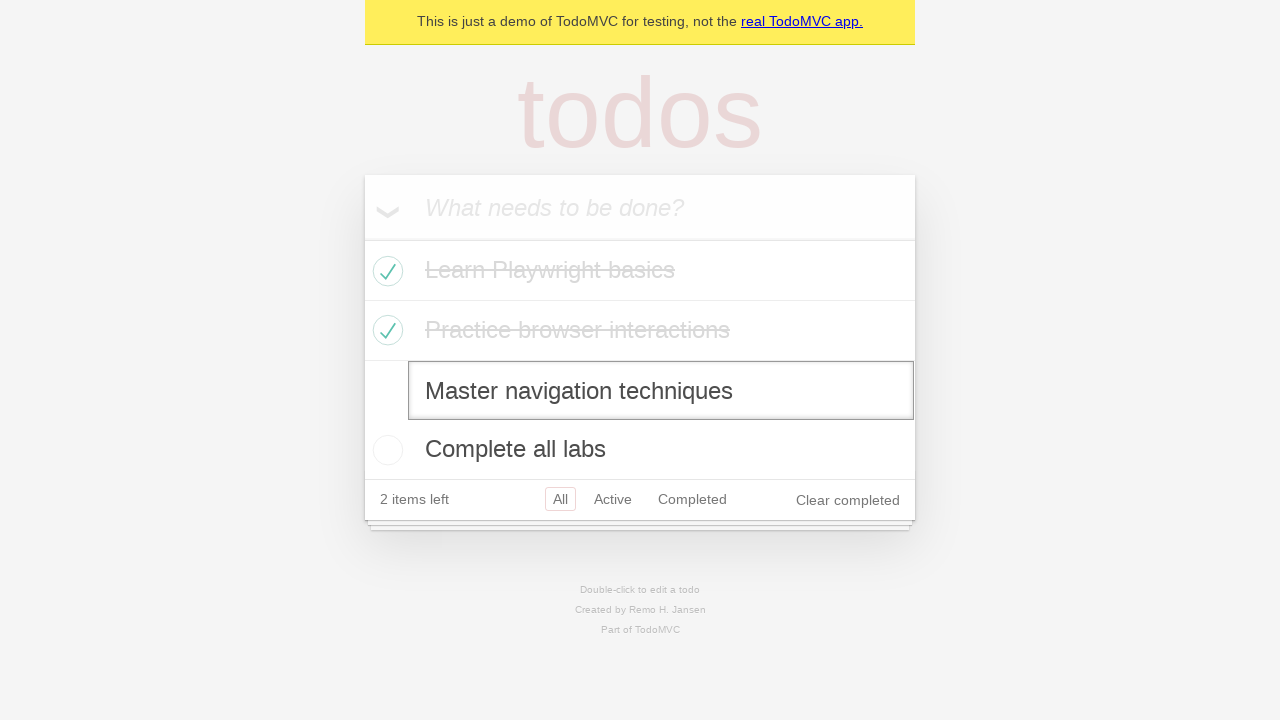

Updated todo text to 'Master Playwright navigation techniques' on .todo-list li >> nth=2 >> .edit
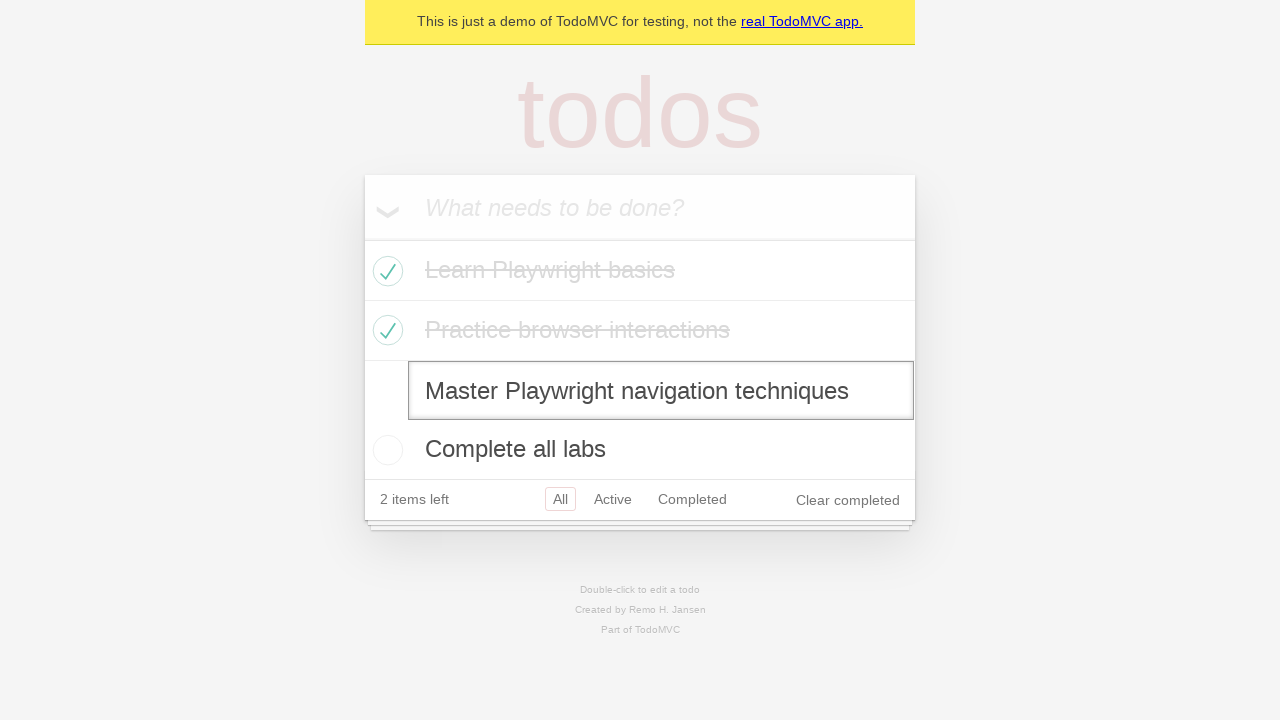

Pressed Enter to save the edited todo on .todo-list li >> nth=2 >> .edit
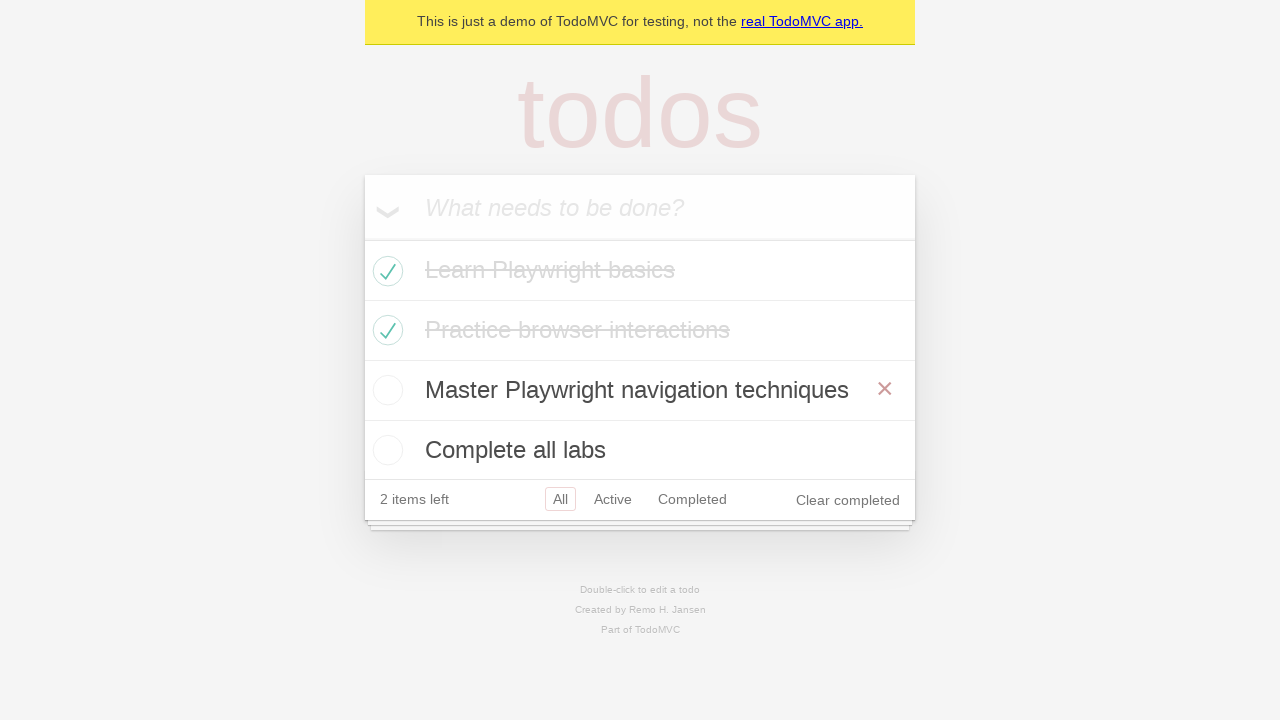

Clicked 'Clear completed' button to remove completed todos at (848, 500) on .clear-completed
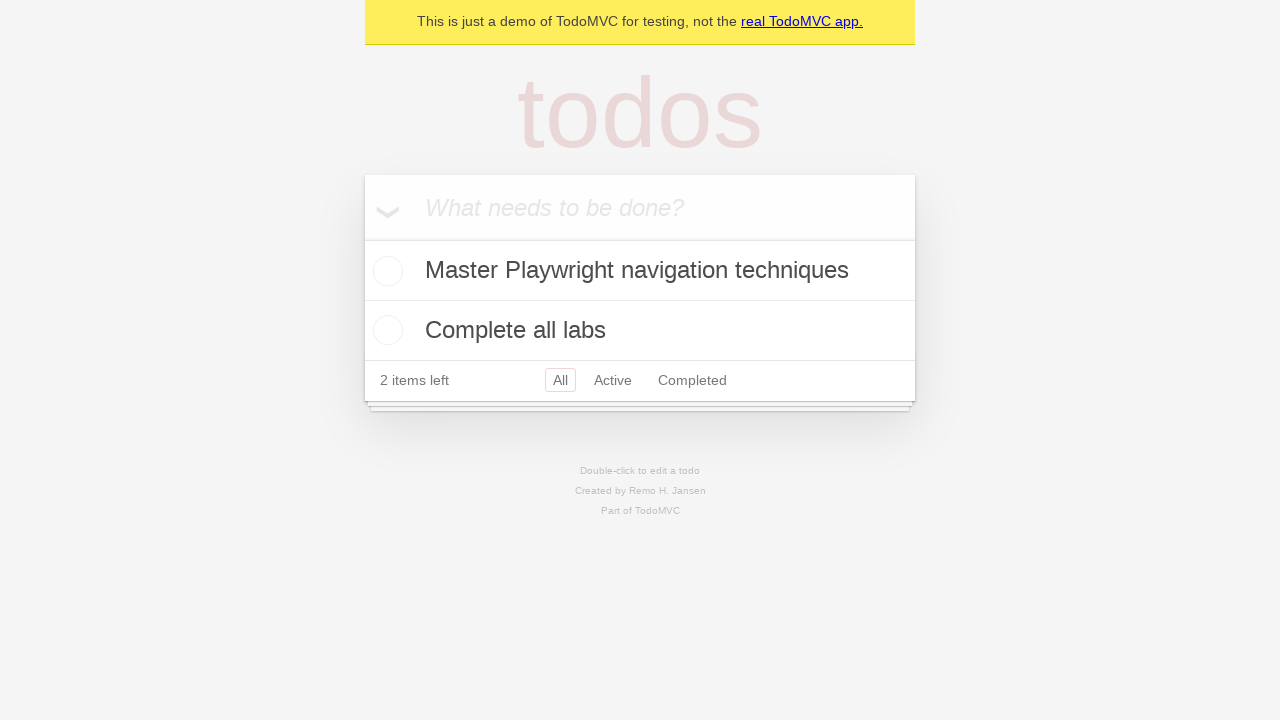

Todo list has been updated after clearing completed items
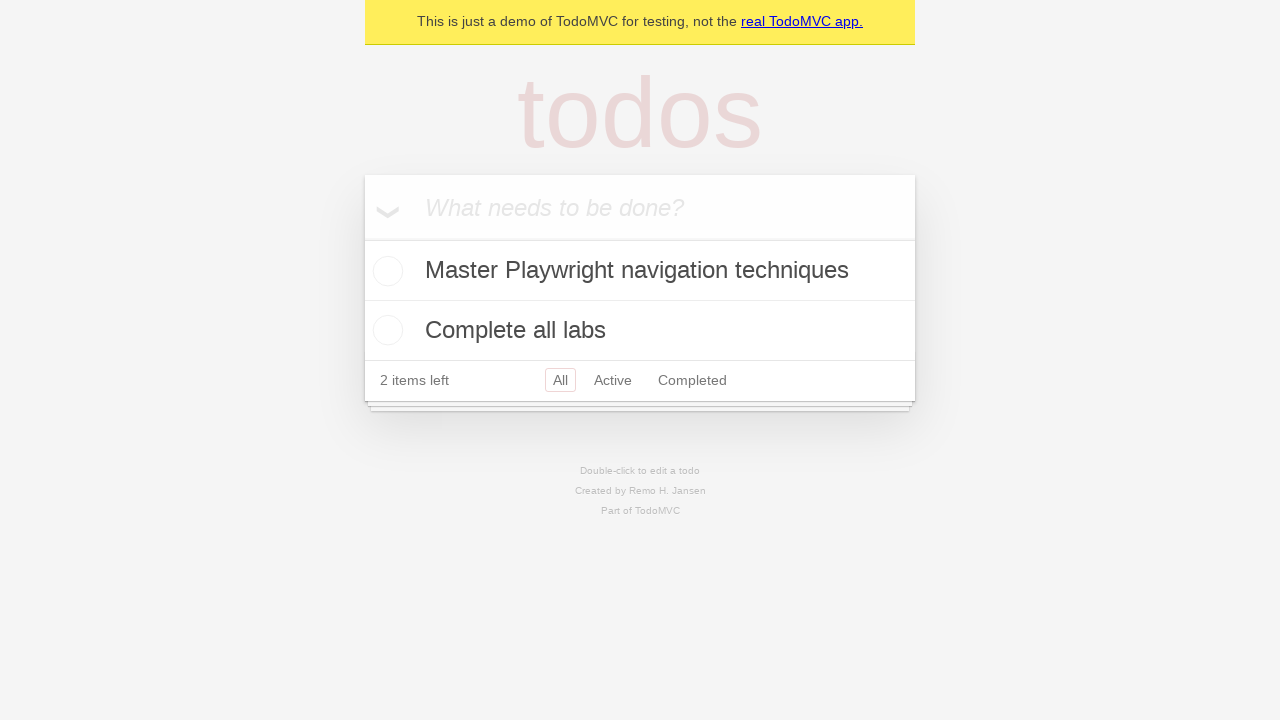

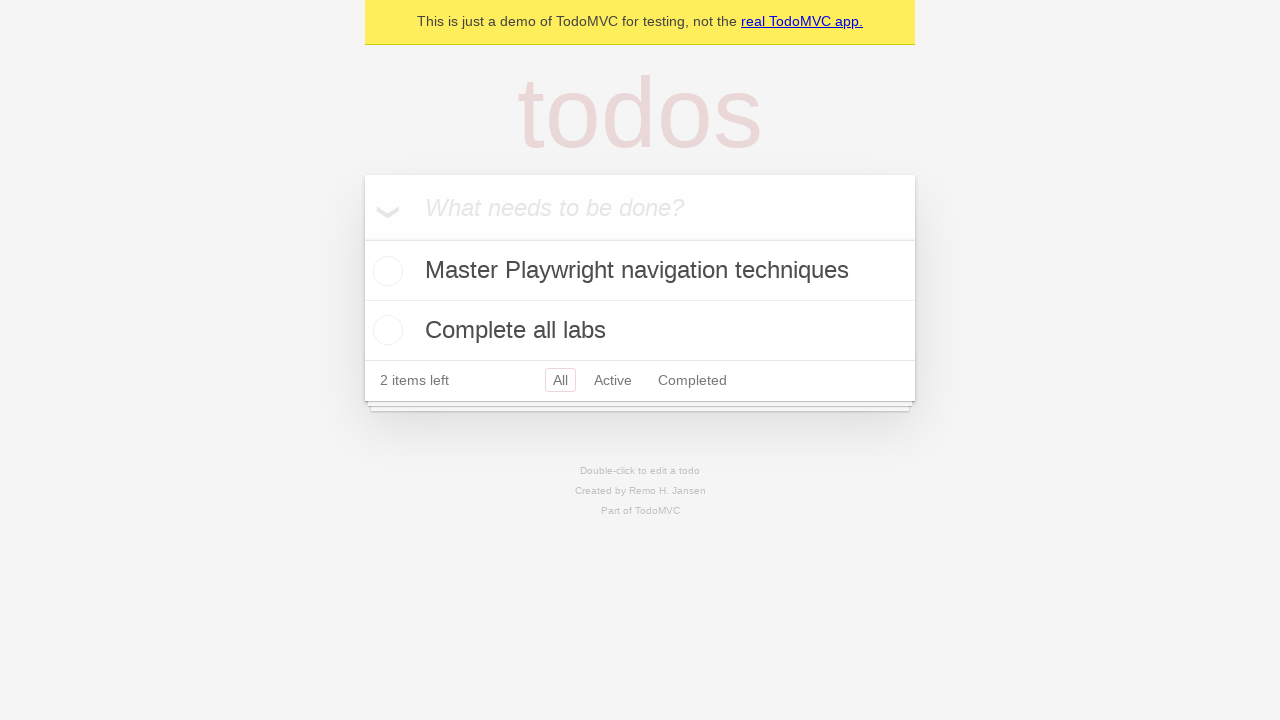